Navigates to YouTube and demonstrates window management by getting window size and position information. The script verifies basic page loading on YouTube.

Starting URL: https://www.youtube.com

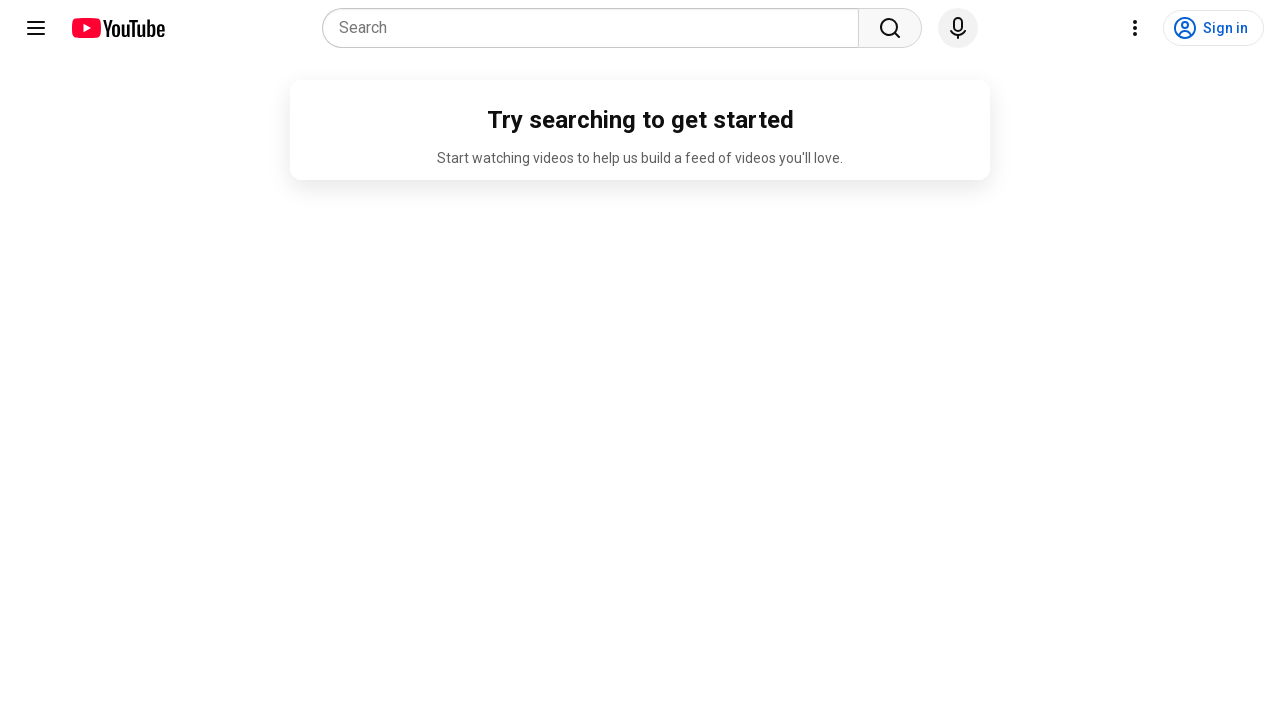

Retrieved viewport size information
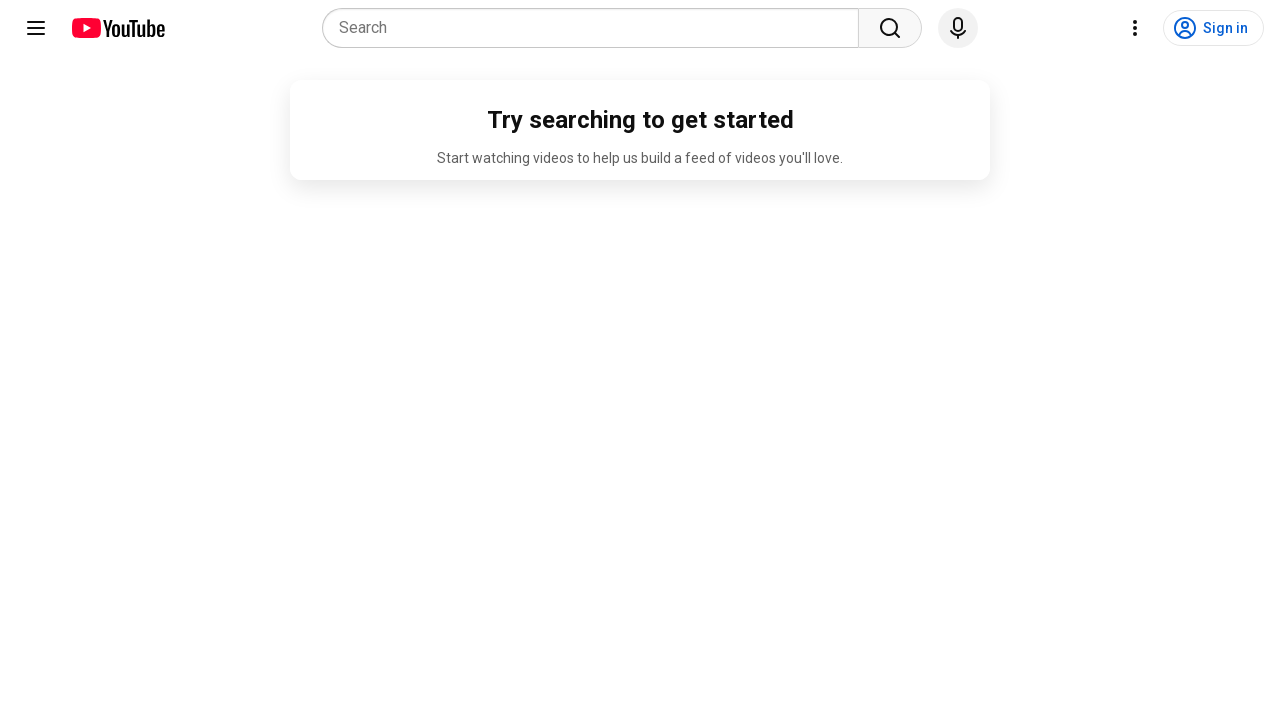

Waited for page to reach domcontentloaded state
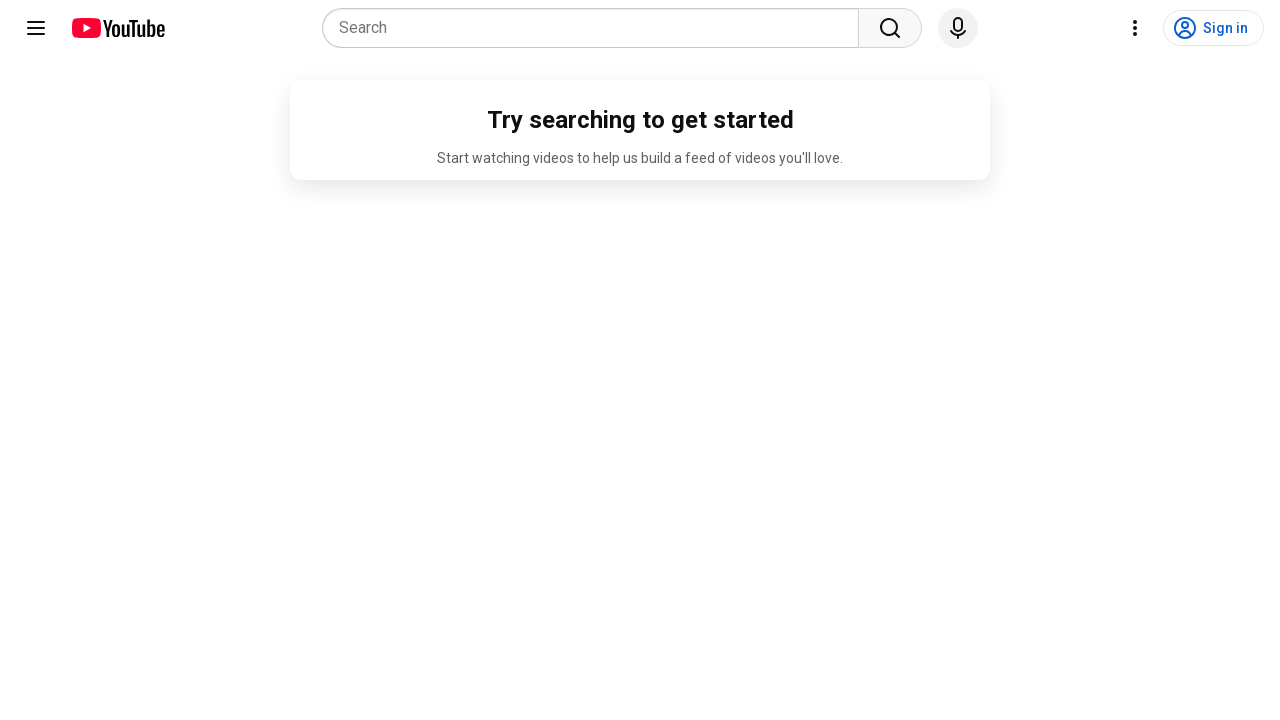

Retrieved page title: YouTube
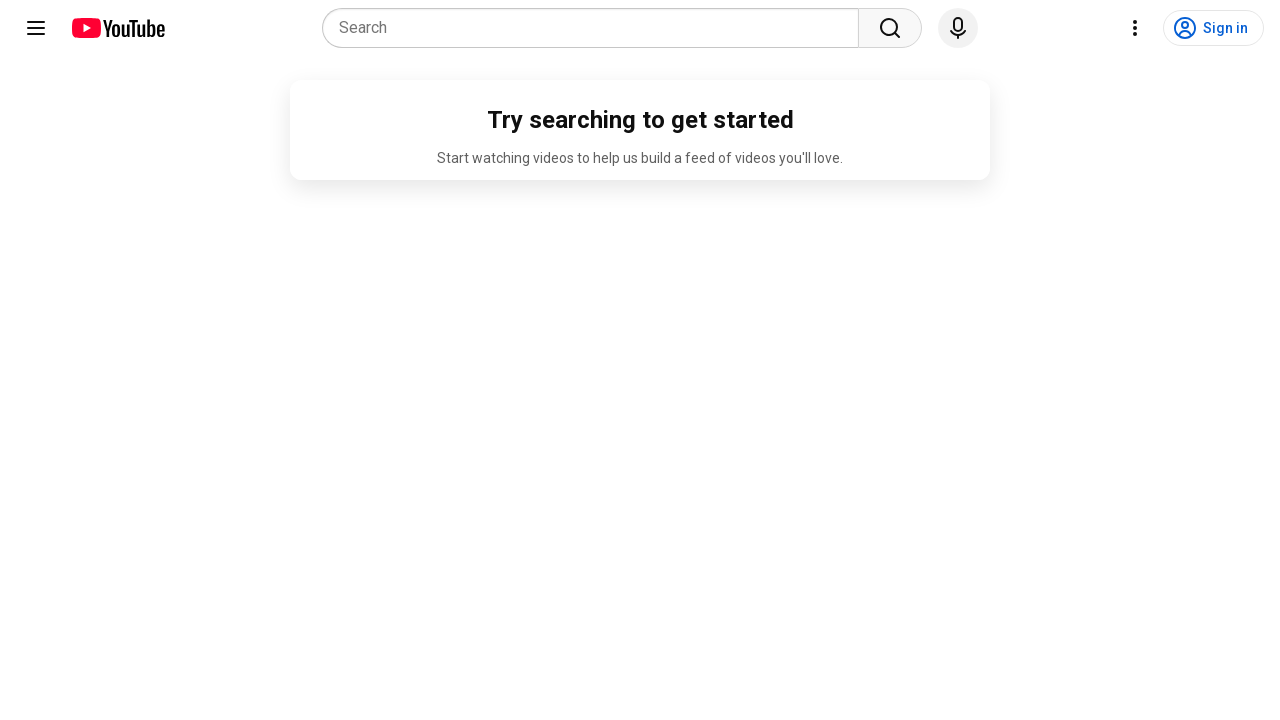

Set viewport size to 800x450 pixels
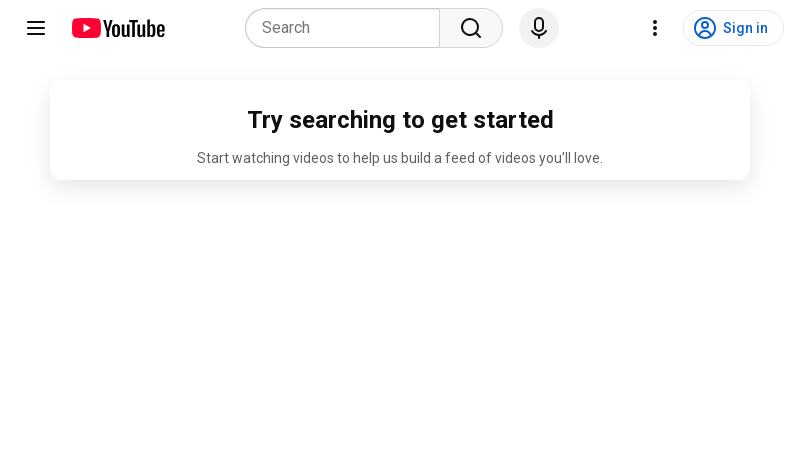

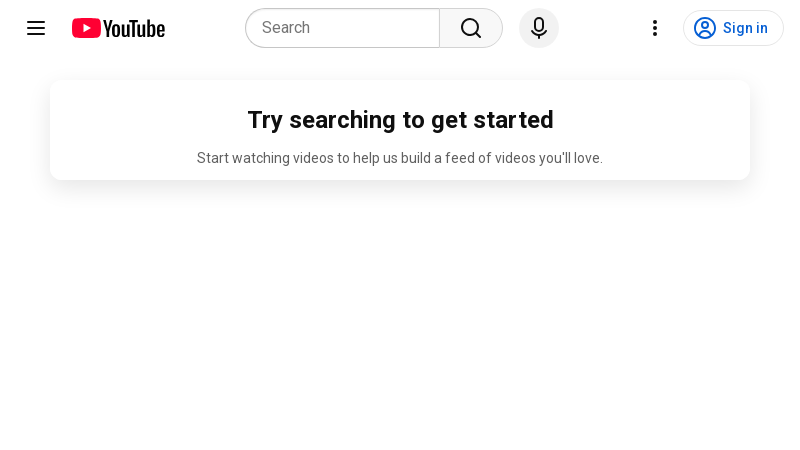